Navigates to the LambdaTest homepage and verifies the page loads successfully

Starting URL: https://www.lambdatest.com/

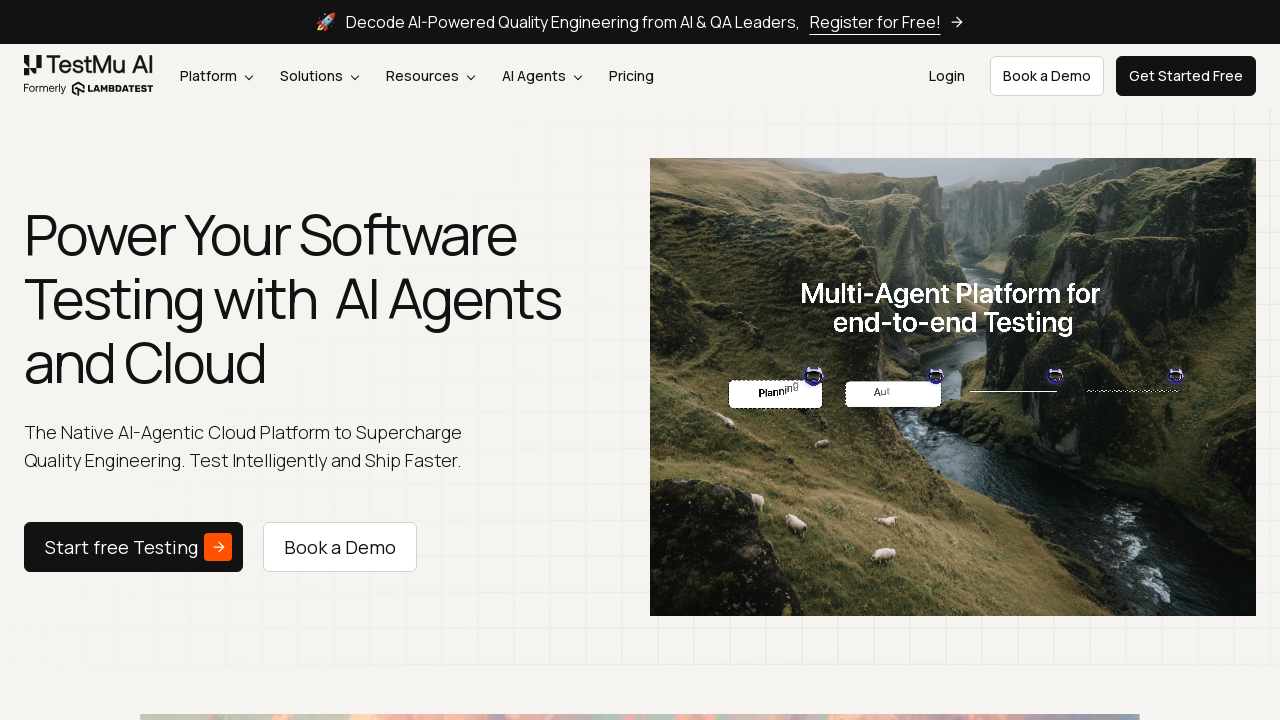

Page DOM content loaded
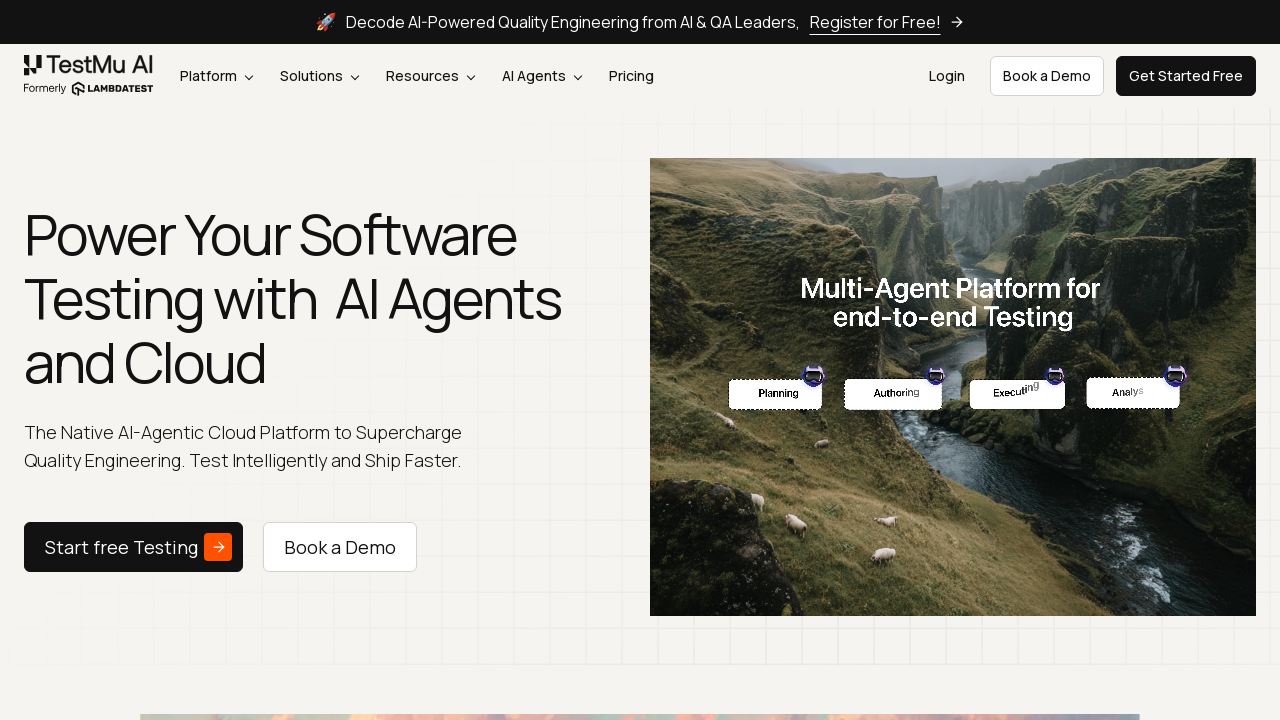

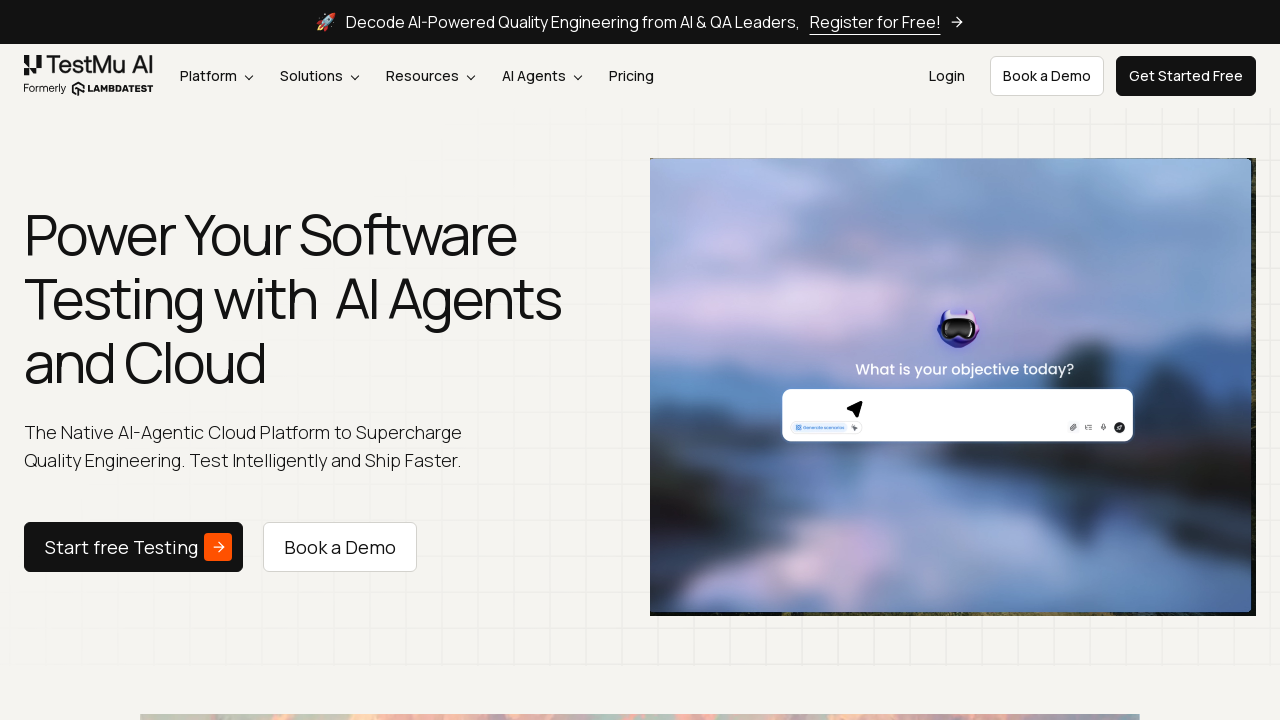